Tests filtering to display all todo items regardless of completion status

Starting URL: https://demo.playwright.dev/todomvc

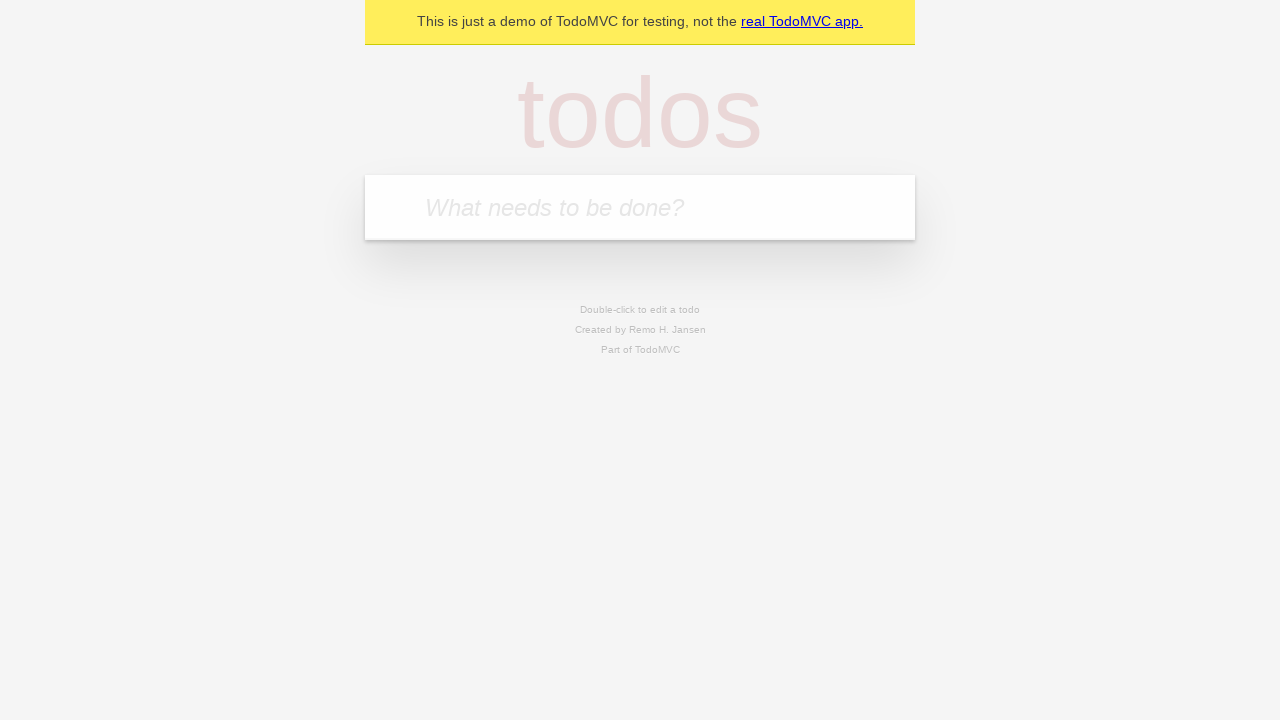

Filled todo input with 'buy some cheese' on internal:attr=[placeholder="What needs to be done?"i]
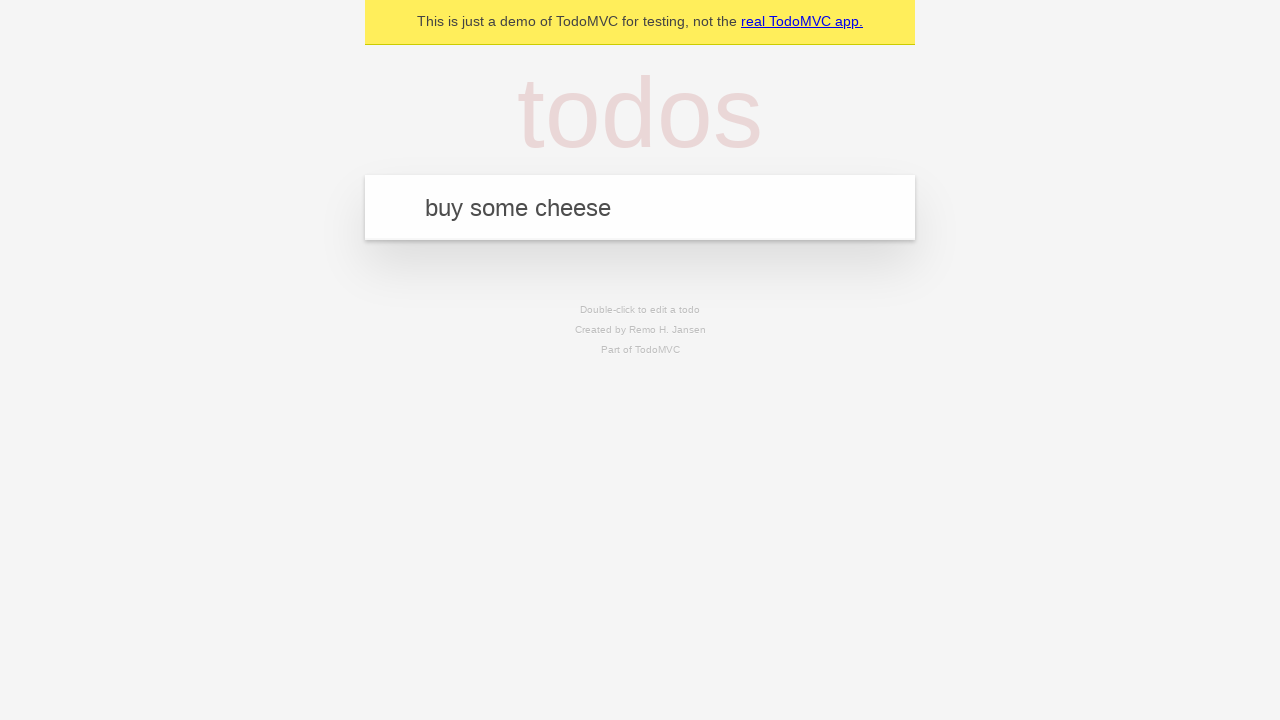

Pressed Enter to create first todo item on internal:attr=[placeholder="What needs to be done?"i]
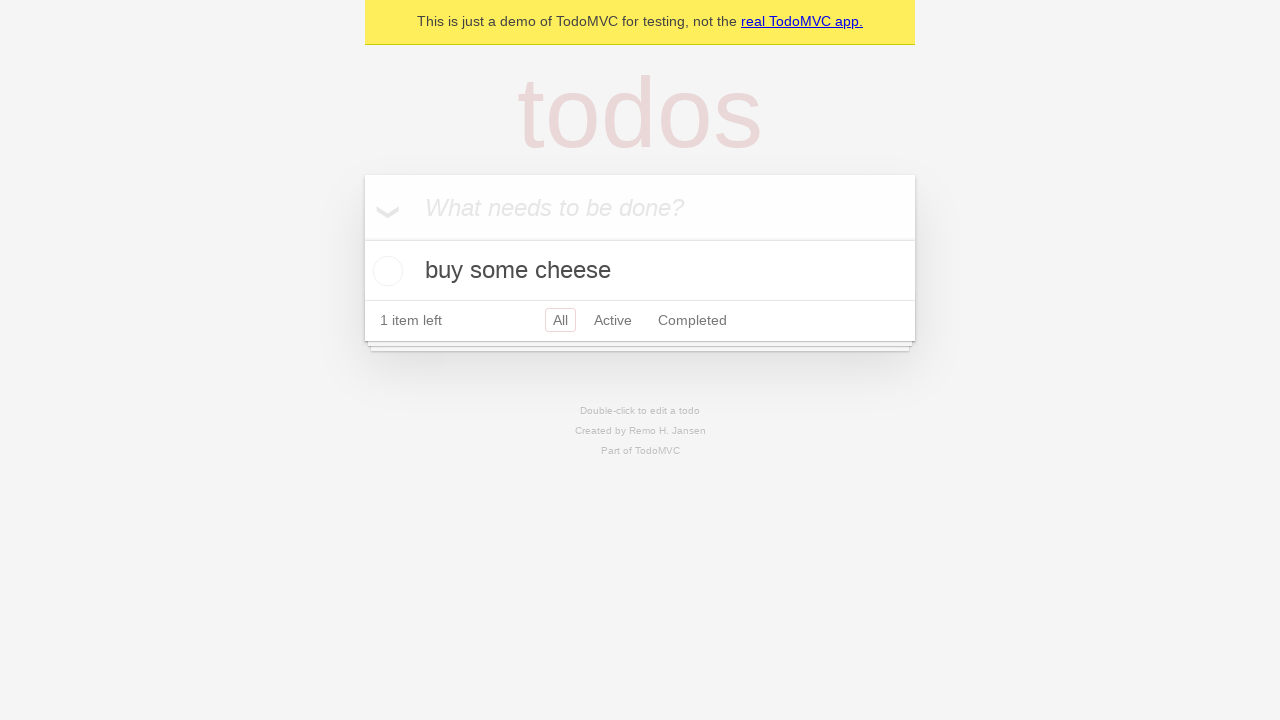

Filled todo input with 'feed the cat' on internal:attr=[placeholder="What needs to be done?"i]
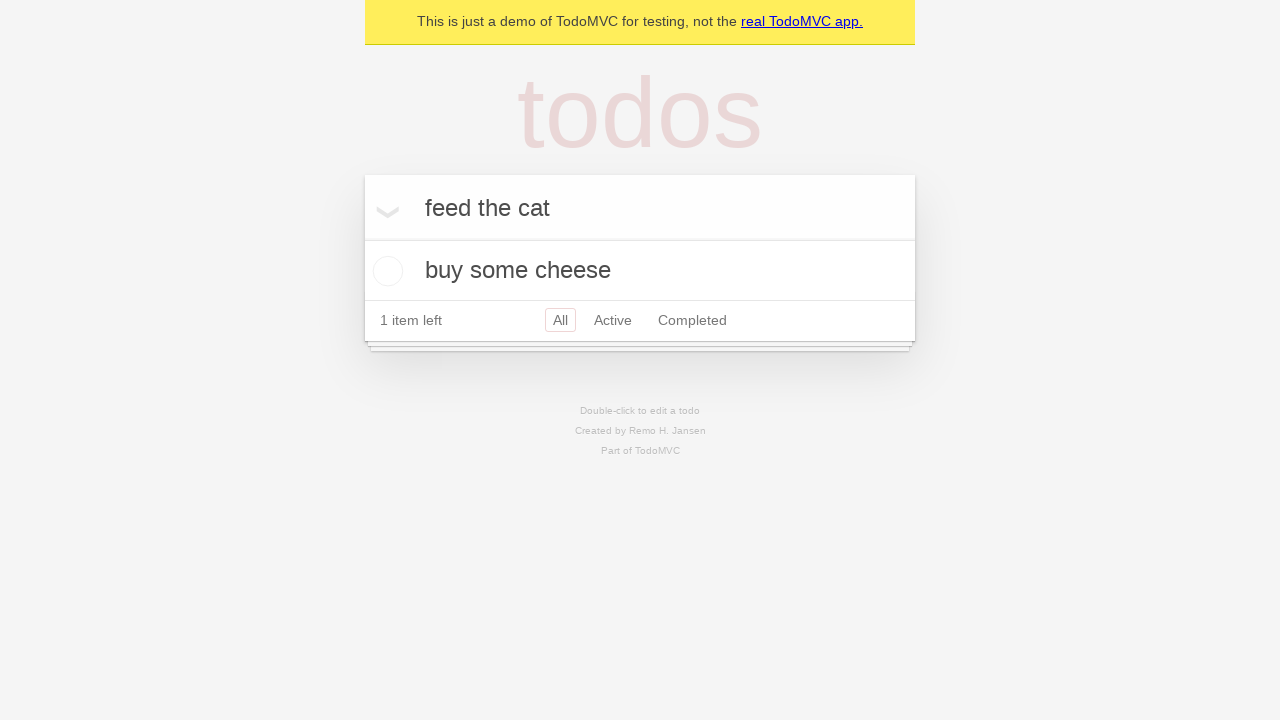

Pressed Enter to create second todo item on internal:attr=[placeholder="What needs to be done?"i]
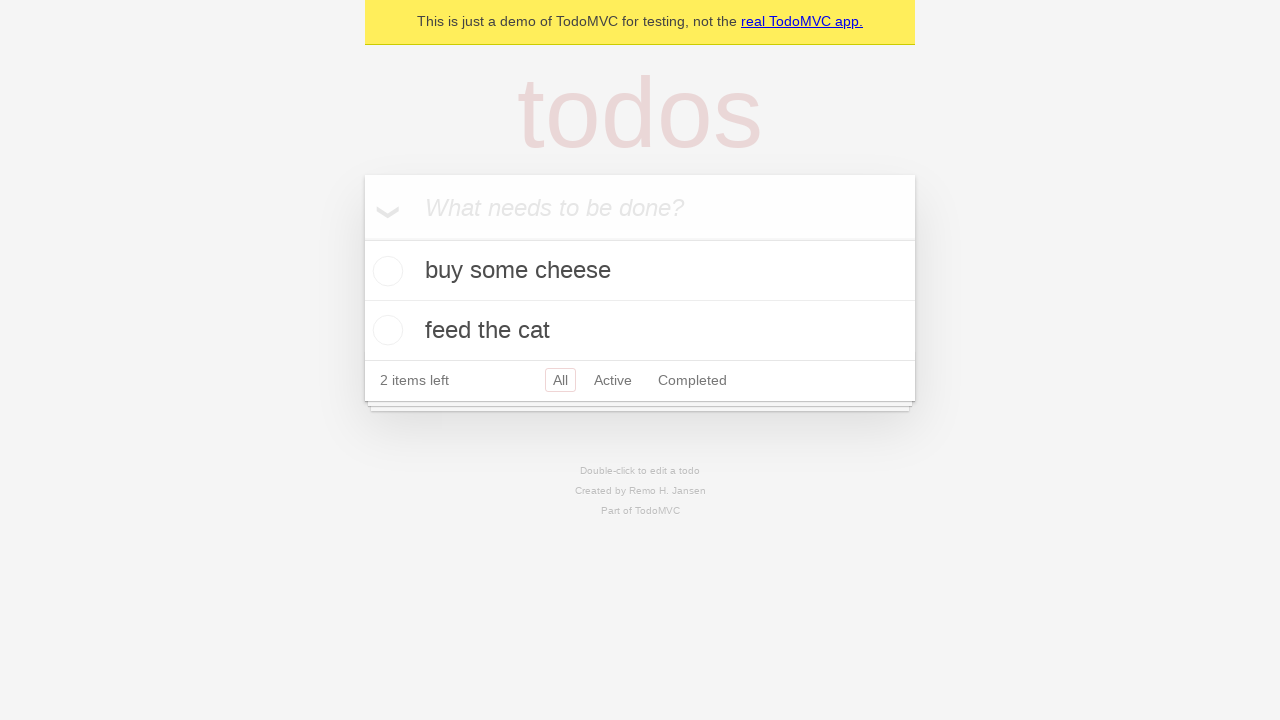

Filled todo input with 'book a doctors appointment' on internal:attr=[placeholder="What needs to be done?"i]
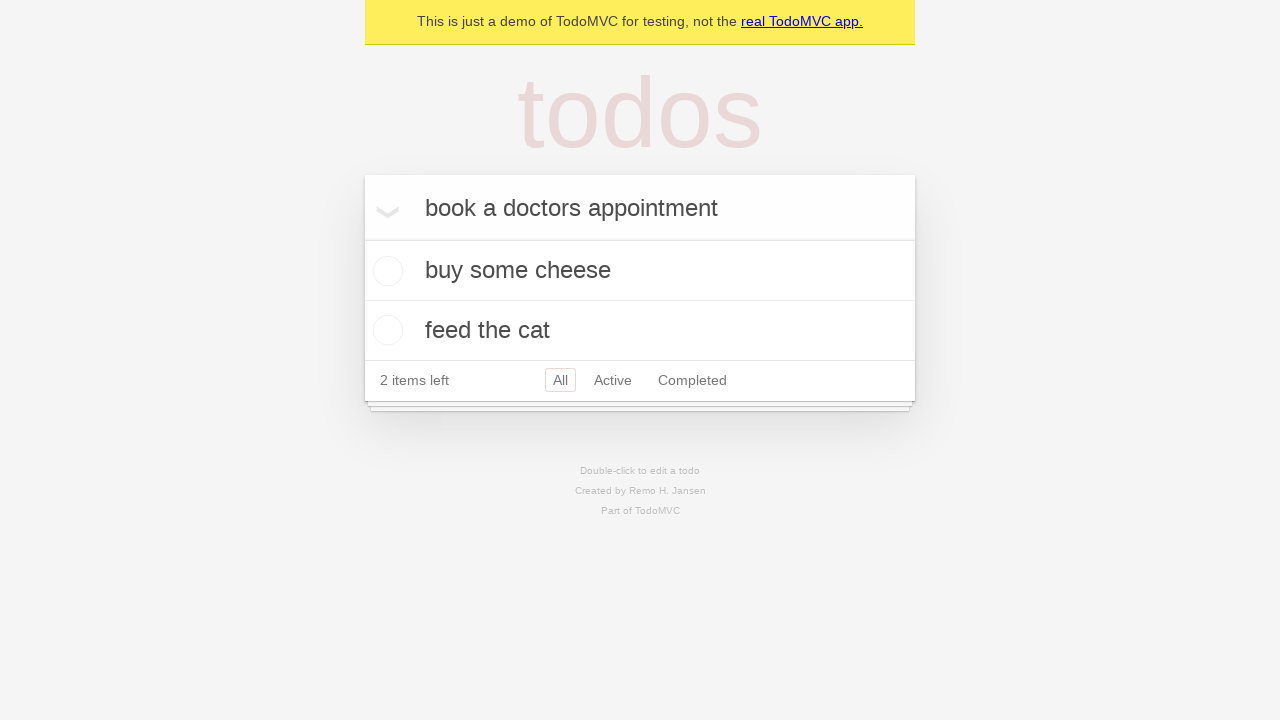

Pressed Enter to create third todo item on internal:attr=[placeholder="What needs to be done?"i]
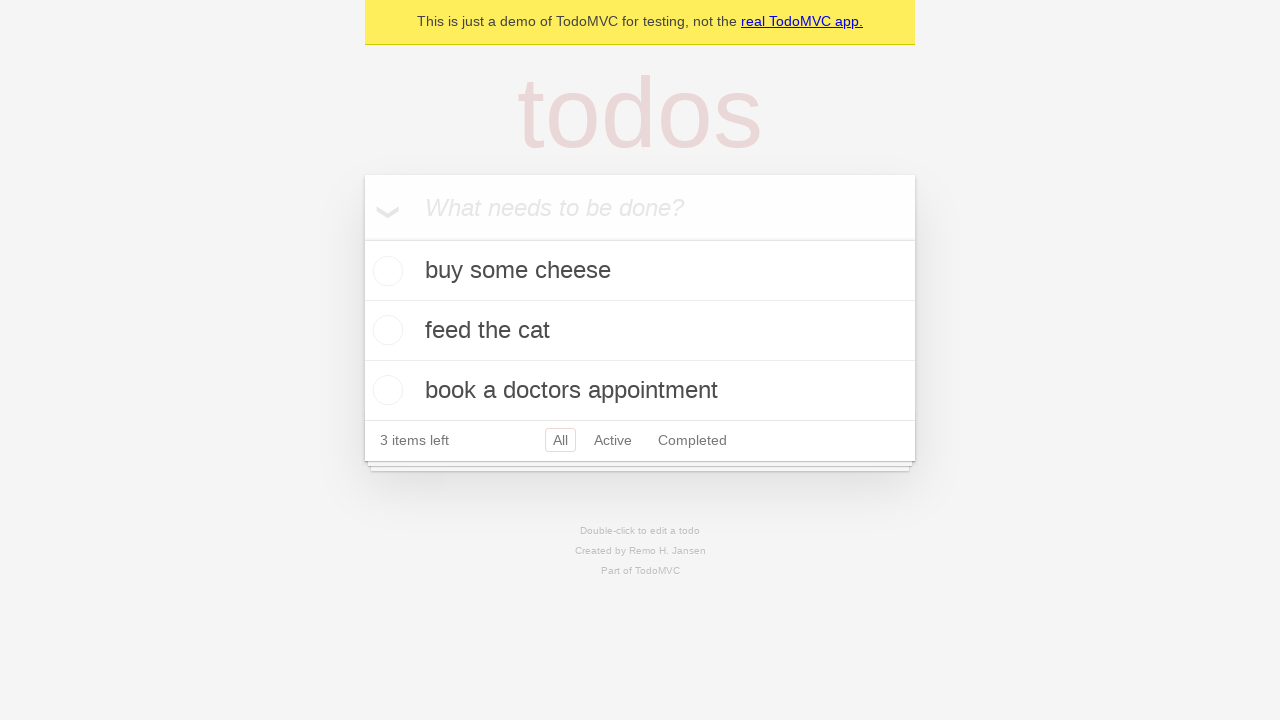

Waited for todo items to load
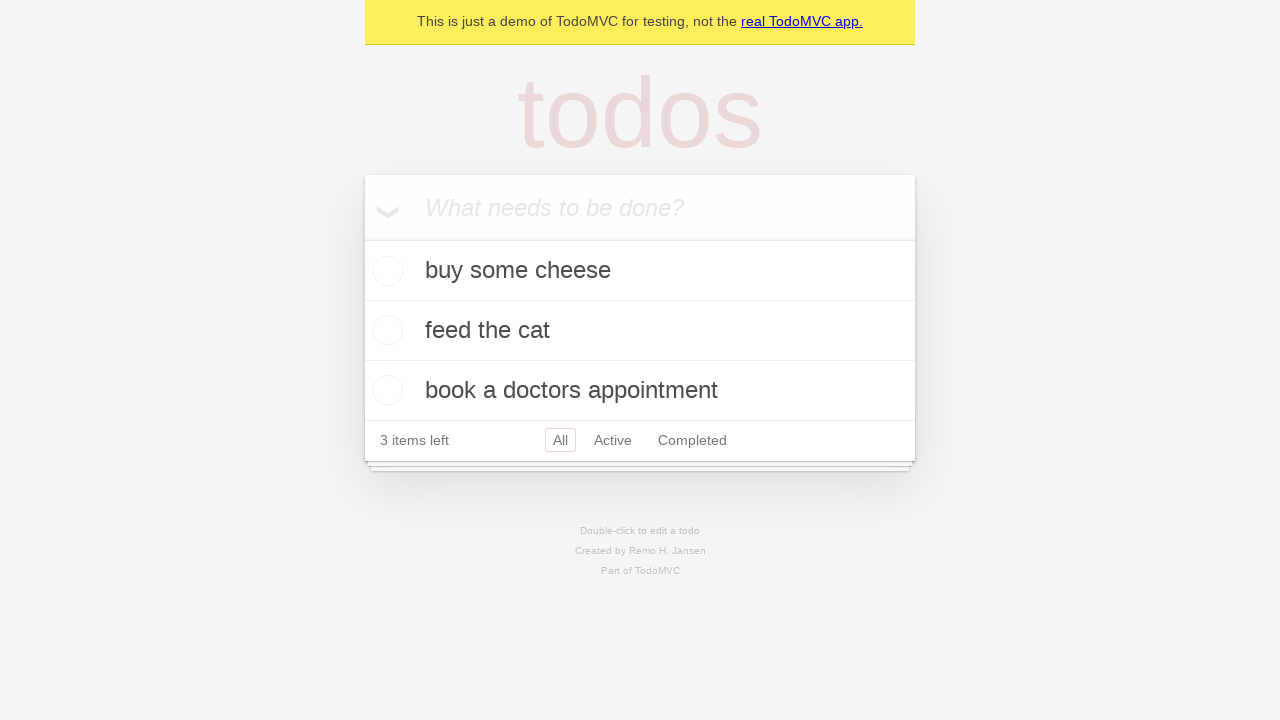

Checked the second todo item to mark it as completed at (385, 330) on internal:testid=[data-testid="todo-item"s] >> nth=1 >> internal:role=checkbox
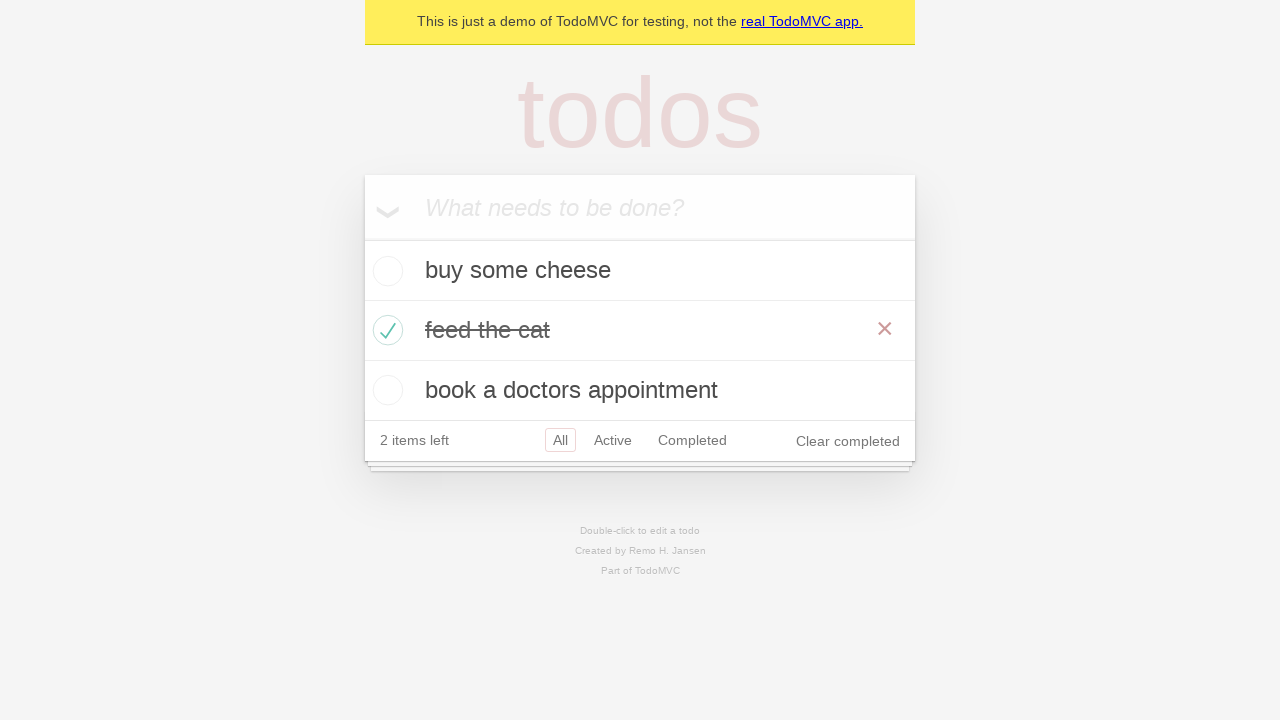

Clicked 'Active' filter to display only active todos at (613, 440) on internal:role=link[name="Active"i]
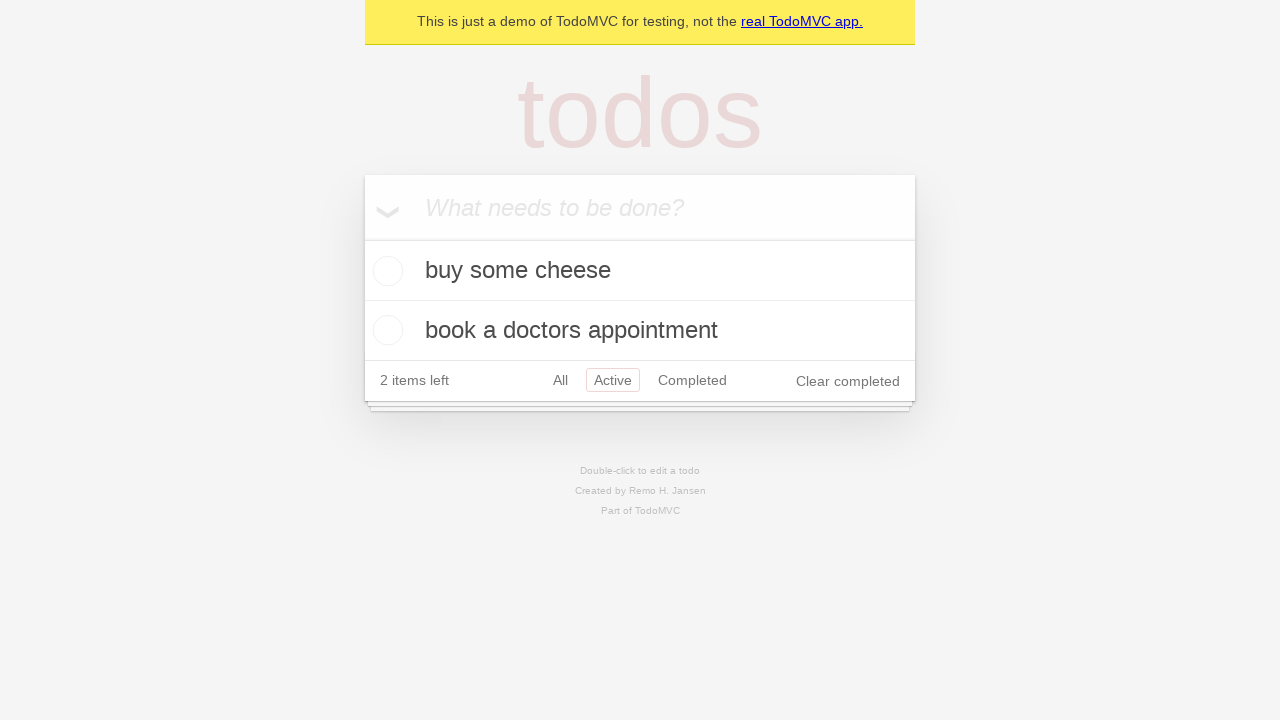

Clicked 'Completed' filter to display only completed todos at (692, 380) on internal:role=link[name="Completed"i]
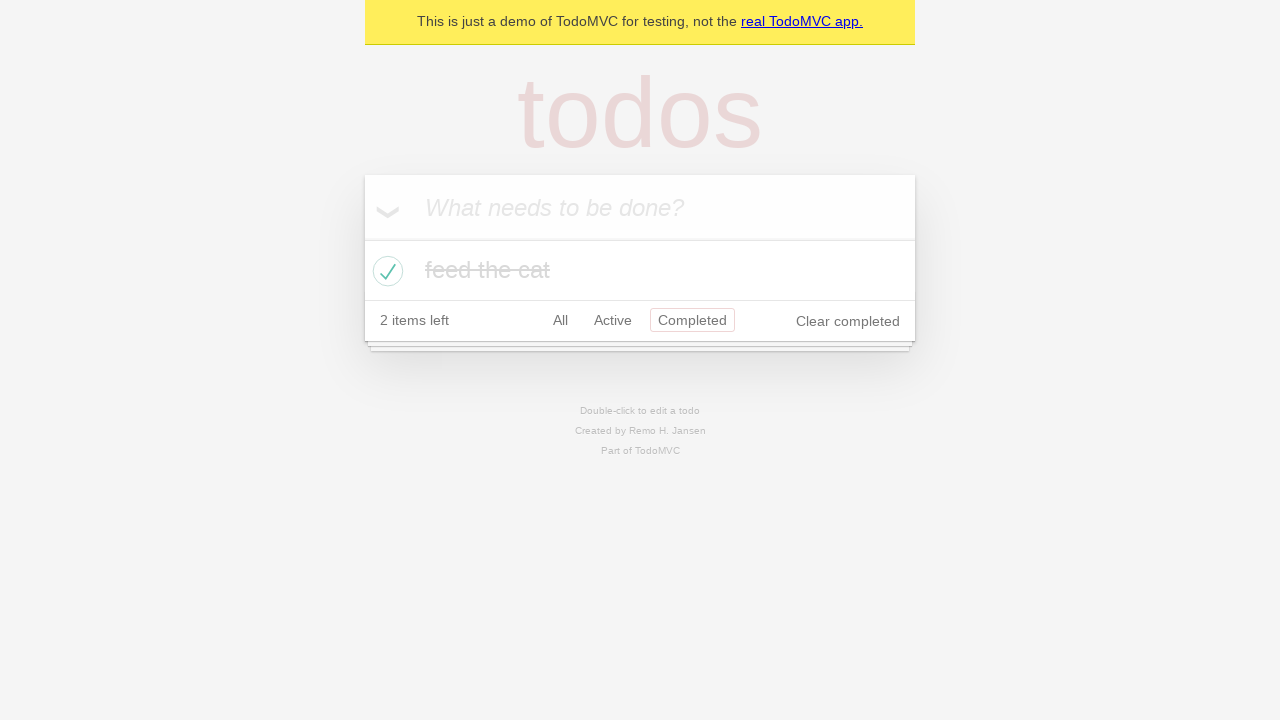

Clicked 'All' filter to display all todo items regardless of completion status at (560, 320) on internal:role=link[name="All"i]
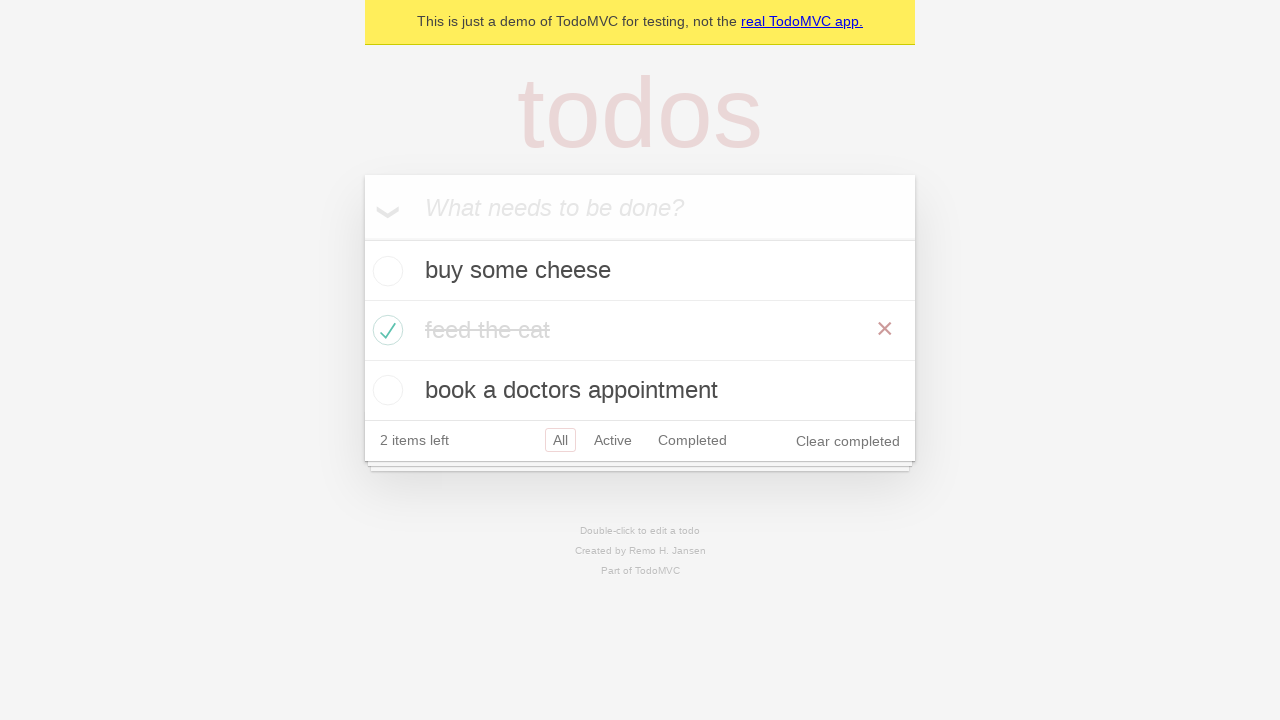

Waited for all todo items to display
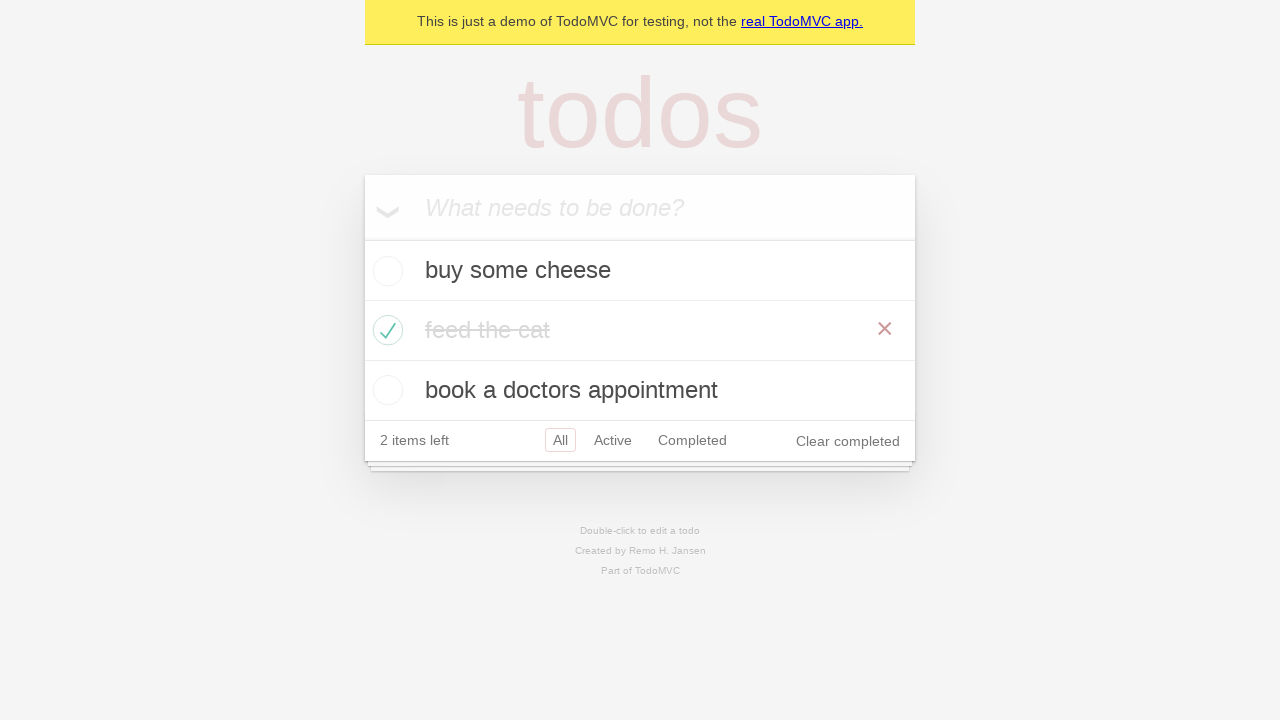

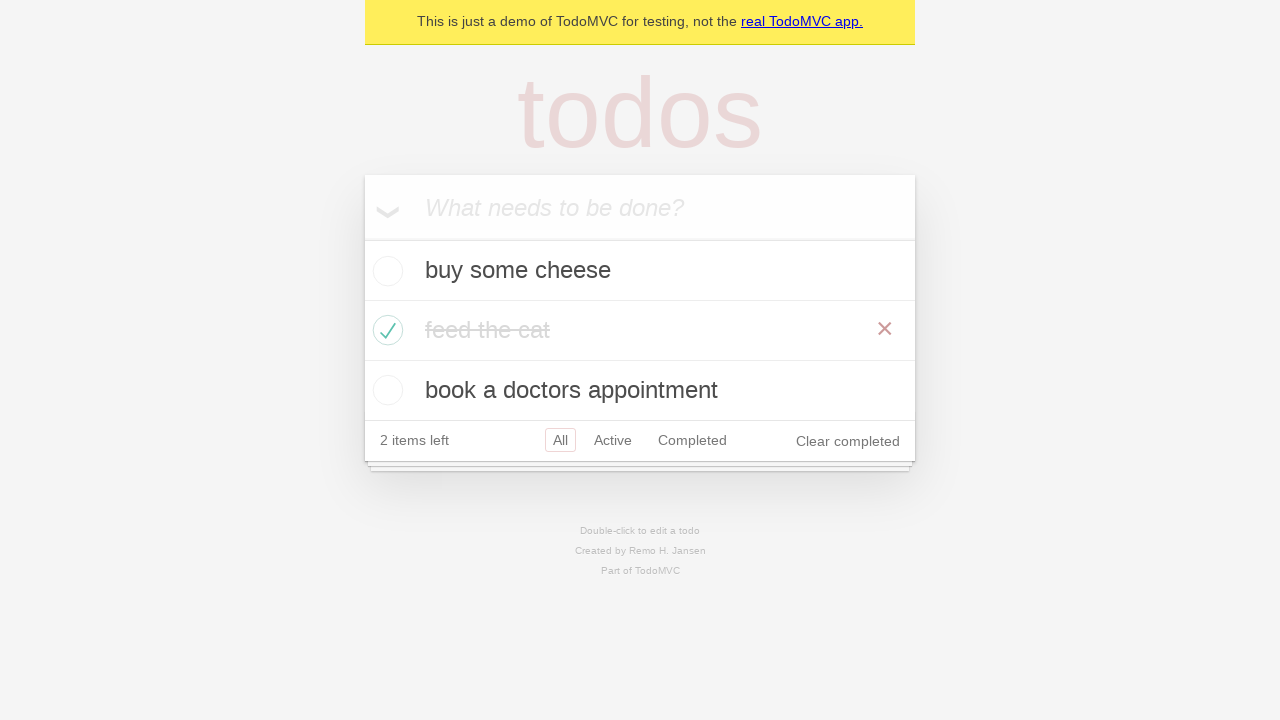